Tests keyboard interaction by typing text with SHIFT key held down to produce uppercase text in a form field on a practice page

Starting URL: https://awesomeqa.com/practice.html

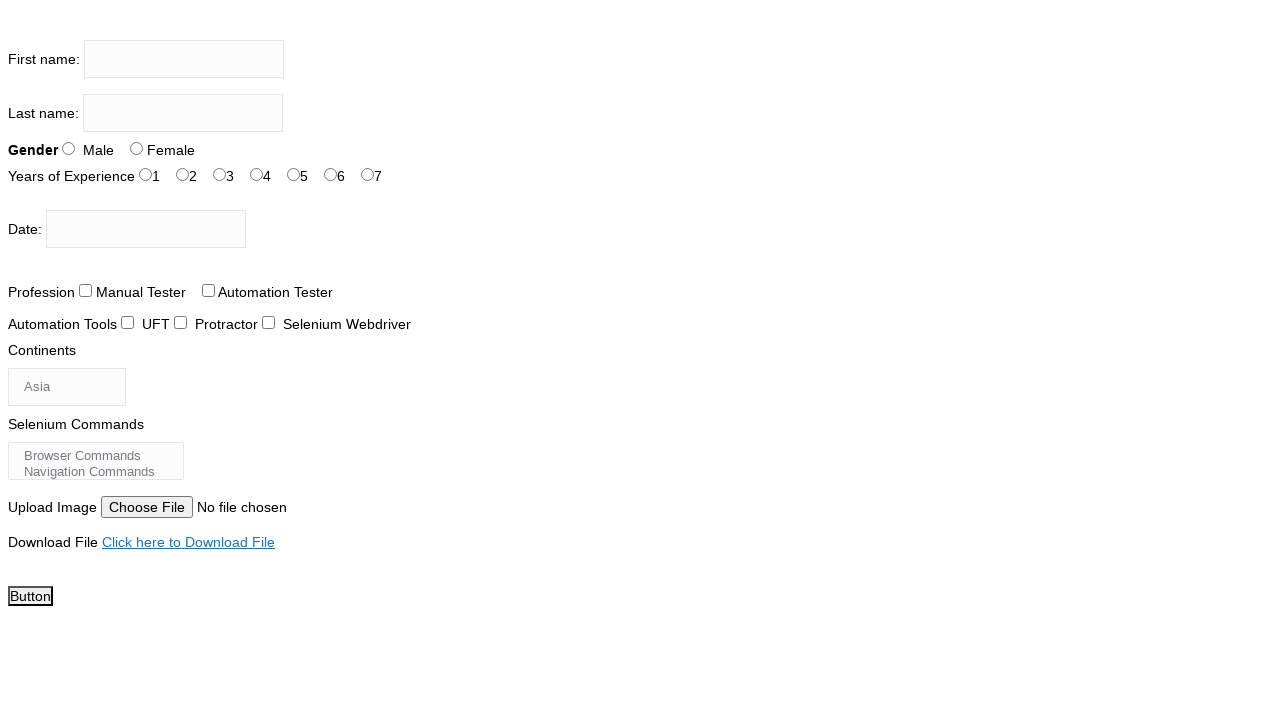

Pressed Shift+T in firstname field on input[name='firstname']
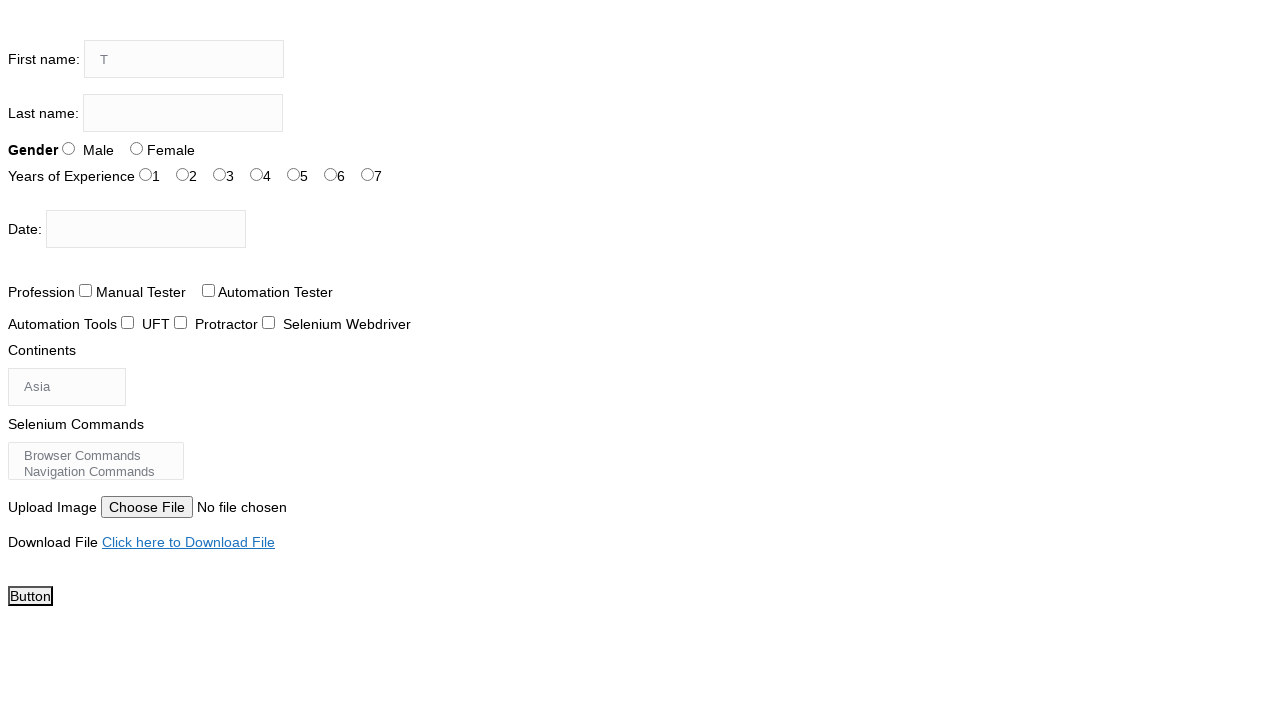

Pressed Shift+H in firstname field on input[name='firstname']
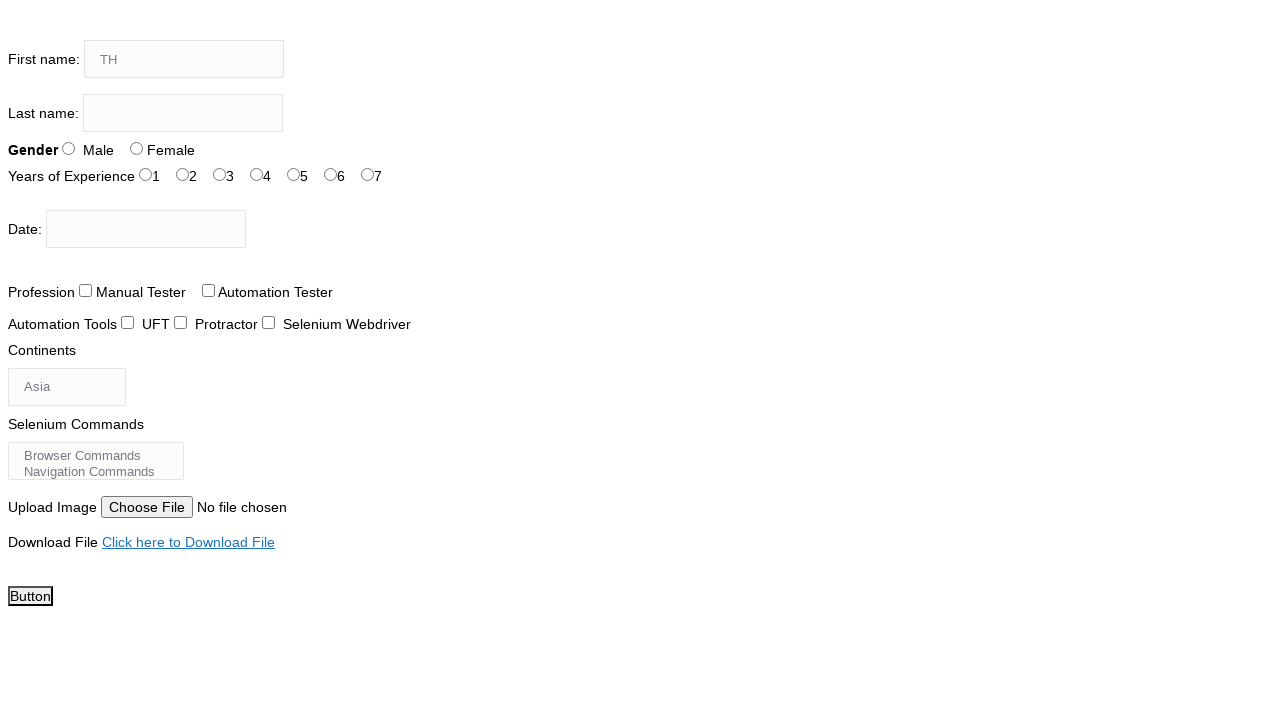

Pressed Shift+E in firstname field on input[name='firstname']
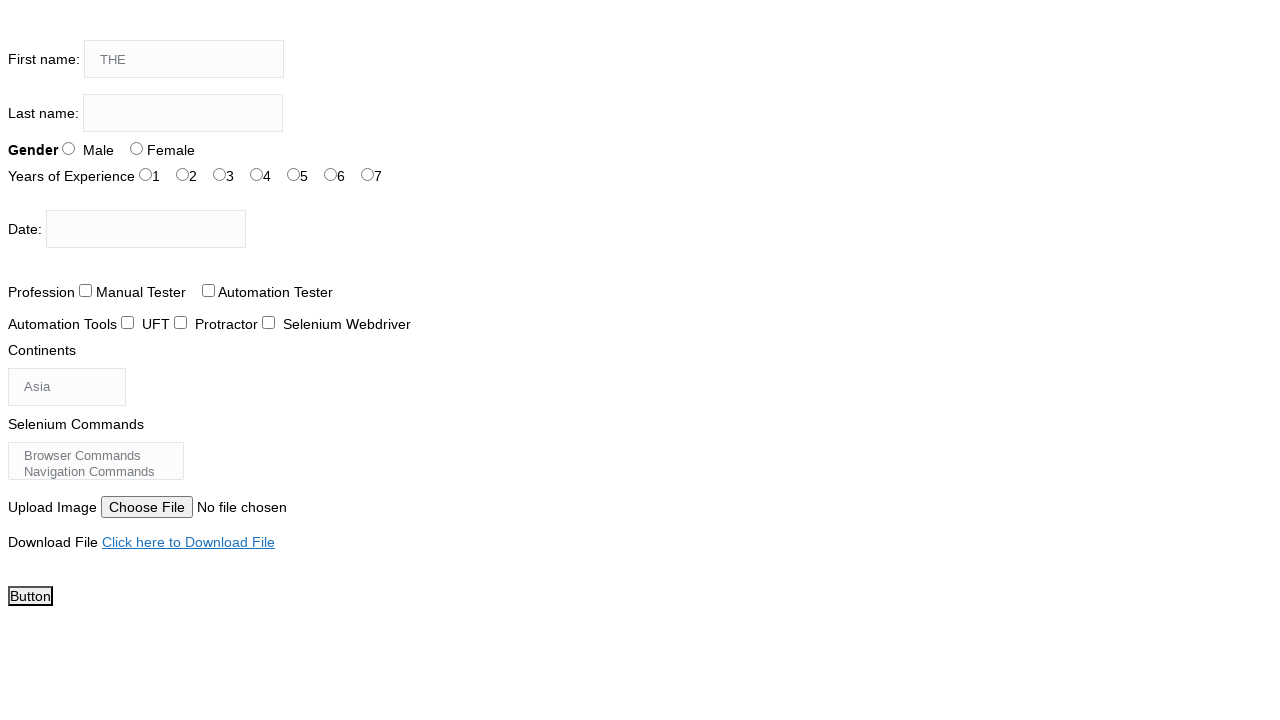

Pressed Shift+Space in firstname field on input[name='firstname']
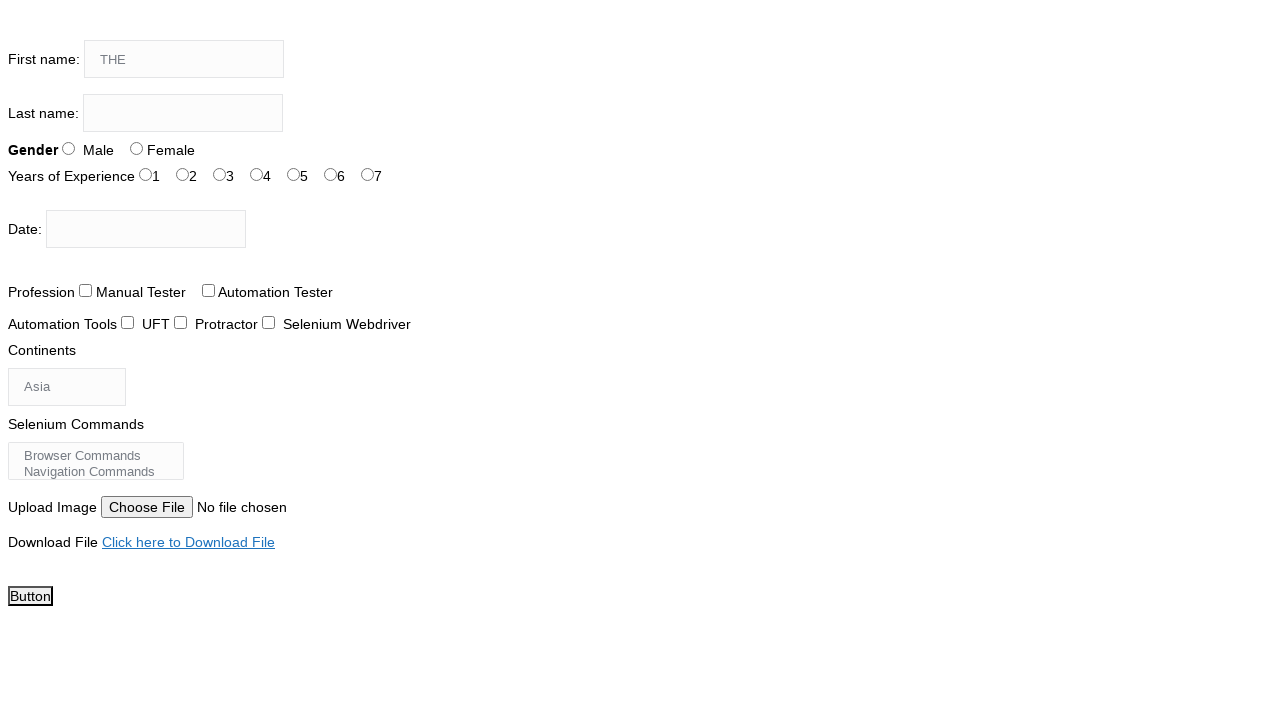

Pressed Shift+T in firstname field on input[name='firstname']
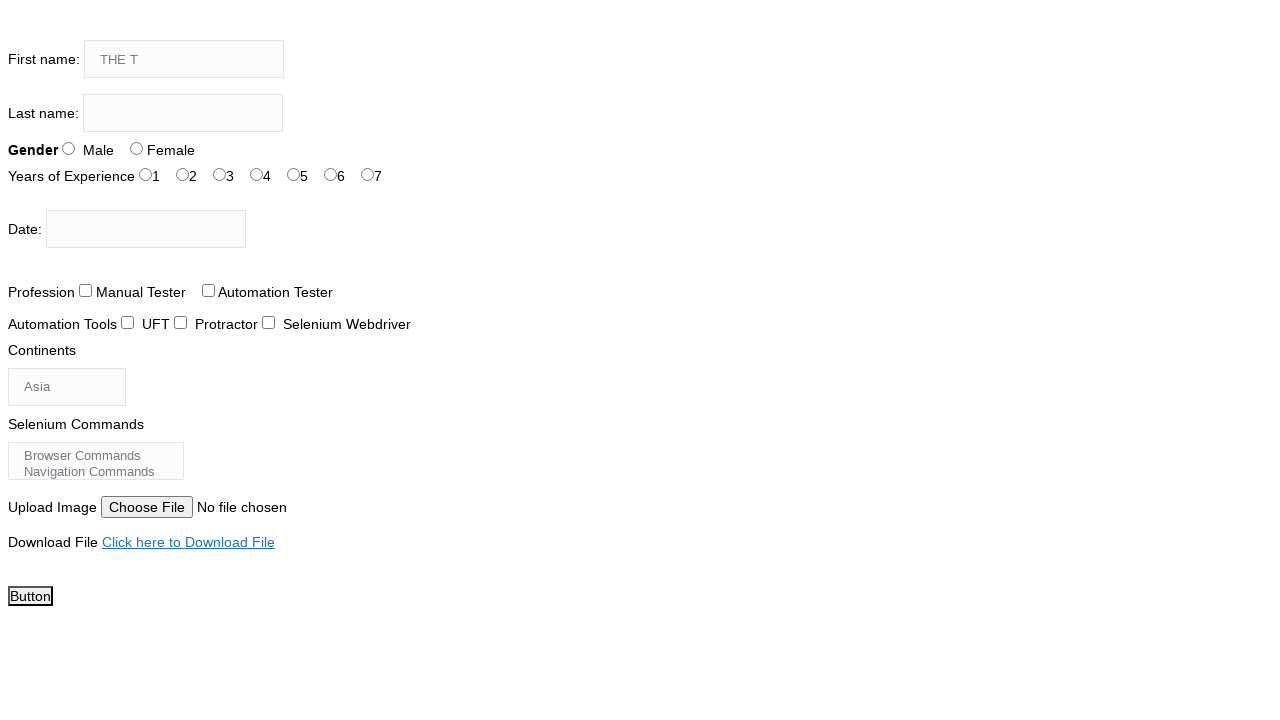

Pressed Shift+E in firstname field on input[name='firstname']
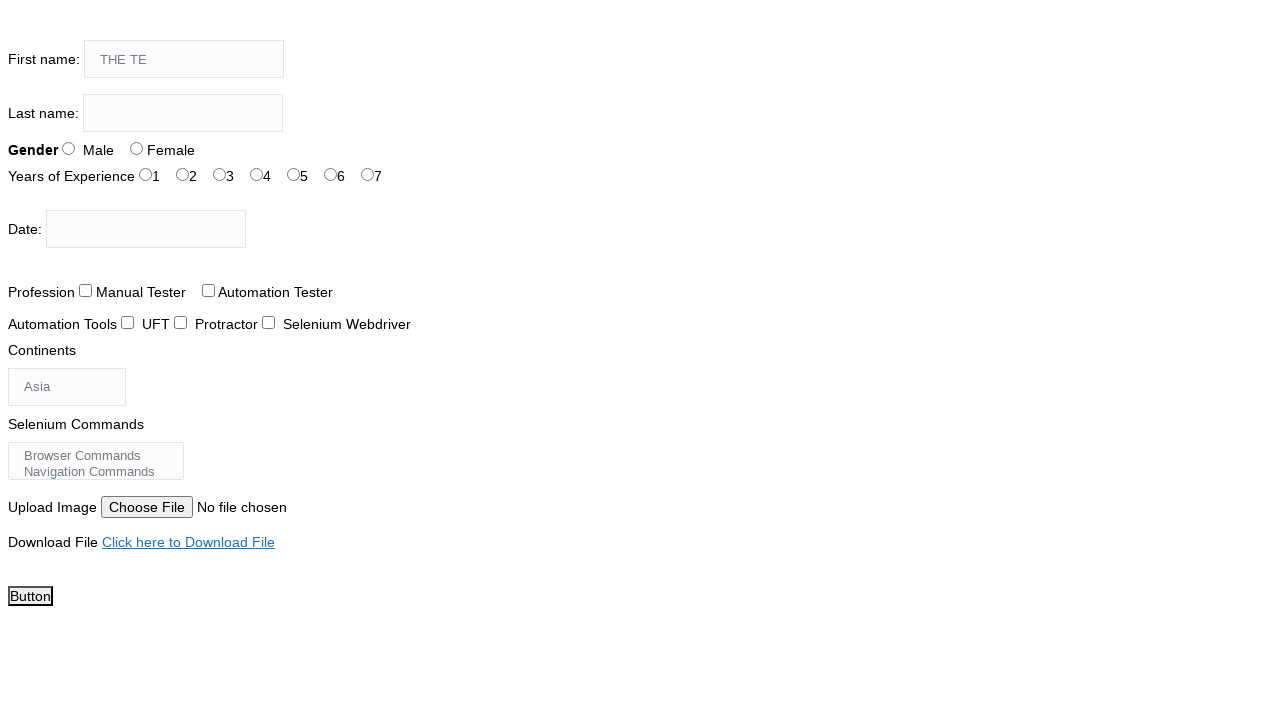

Pressed Shift+S in firstname field on input[name='firstname']
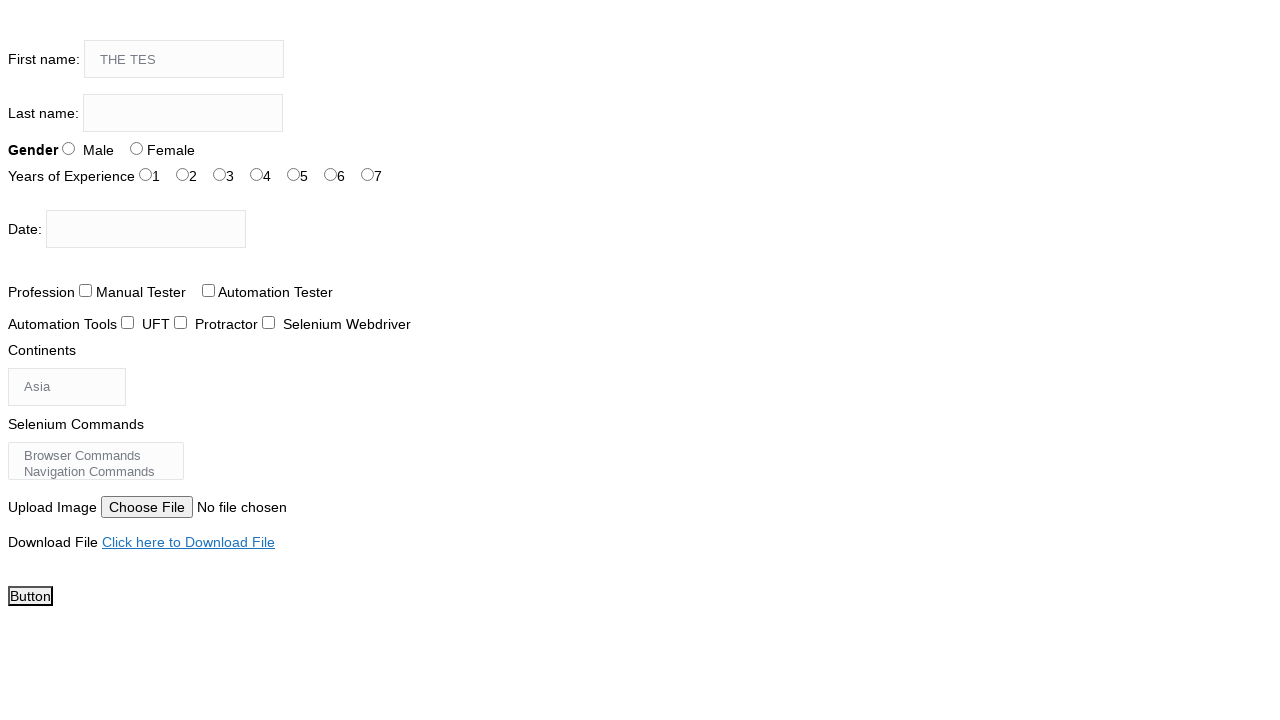

Pressed Shift+T in firstname field on input[name='firstname']
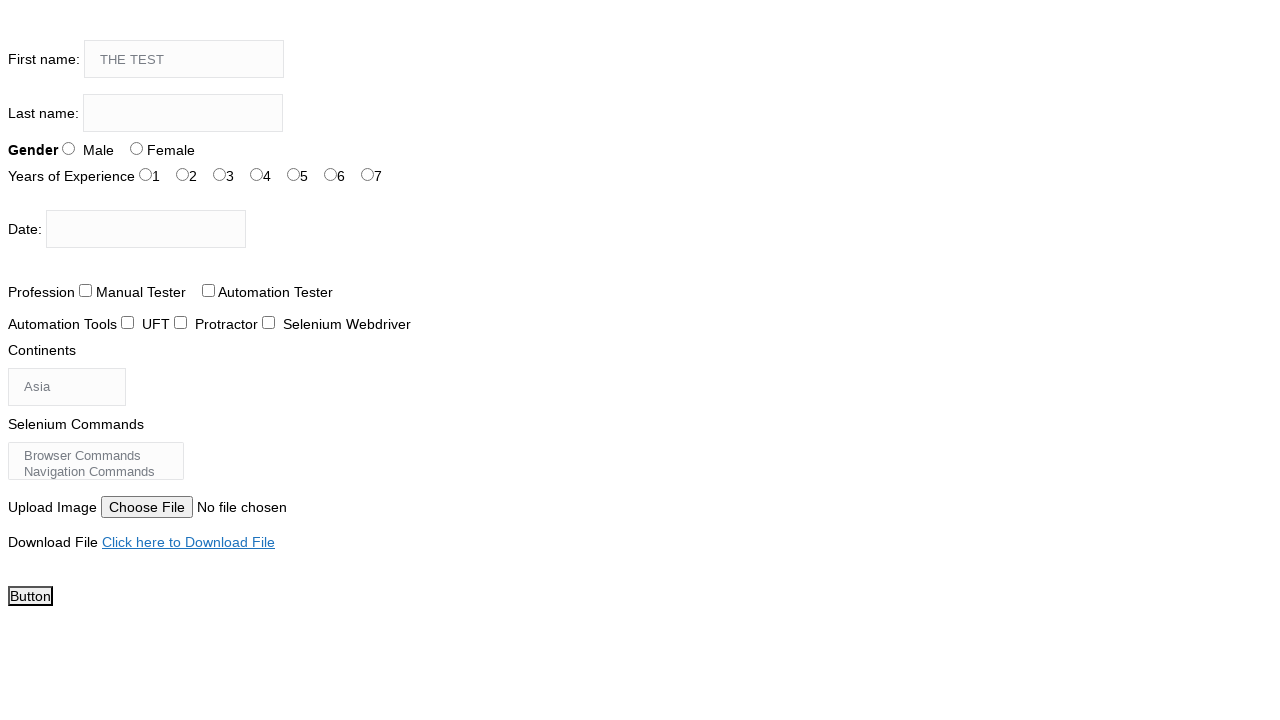

Pressed Shift+I in firstname field on input[name='firstname']
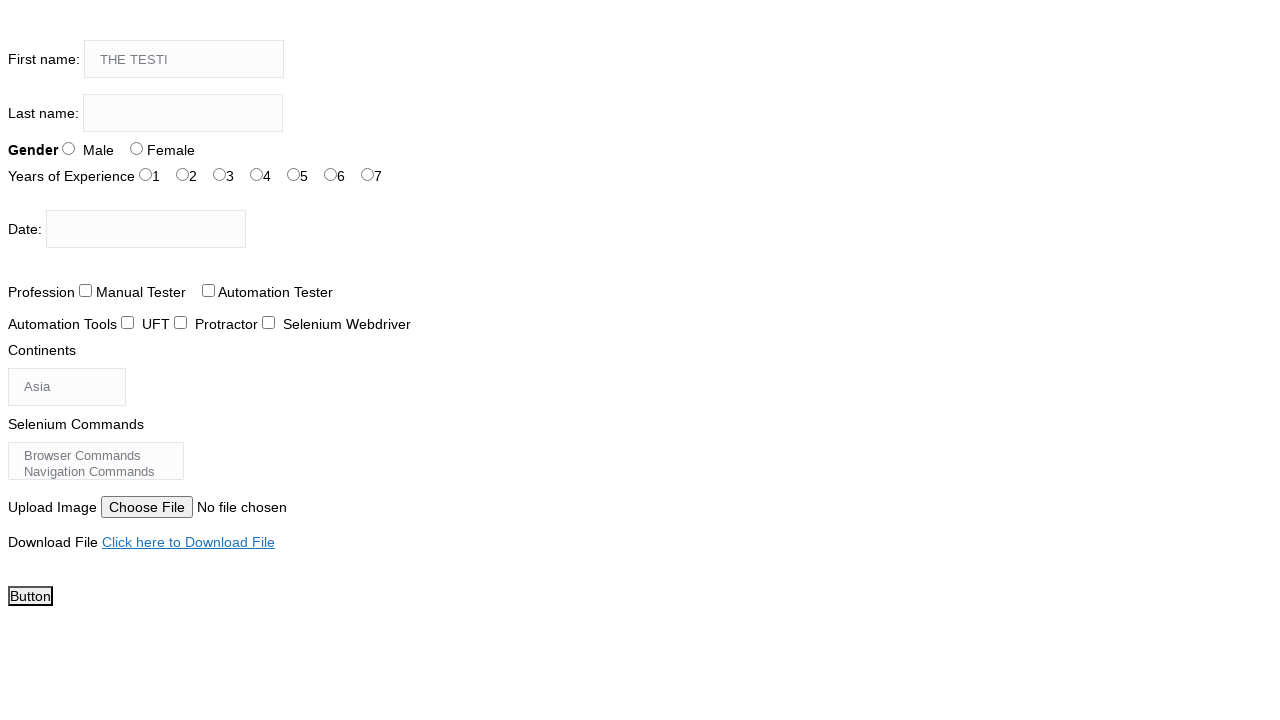

Pressed Shift+N in firstname field on input[name='firstname']
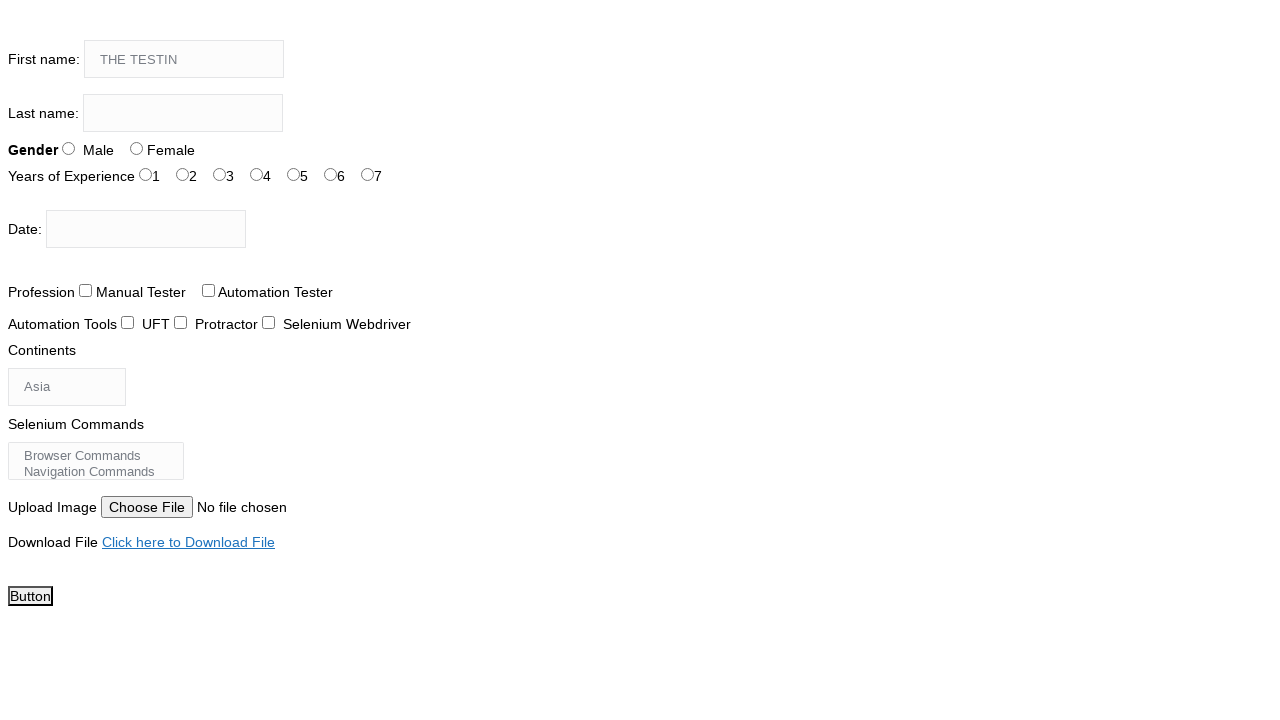

Pressed Shift+G in firstname field on input[name='firstname']
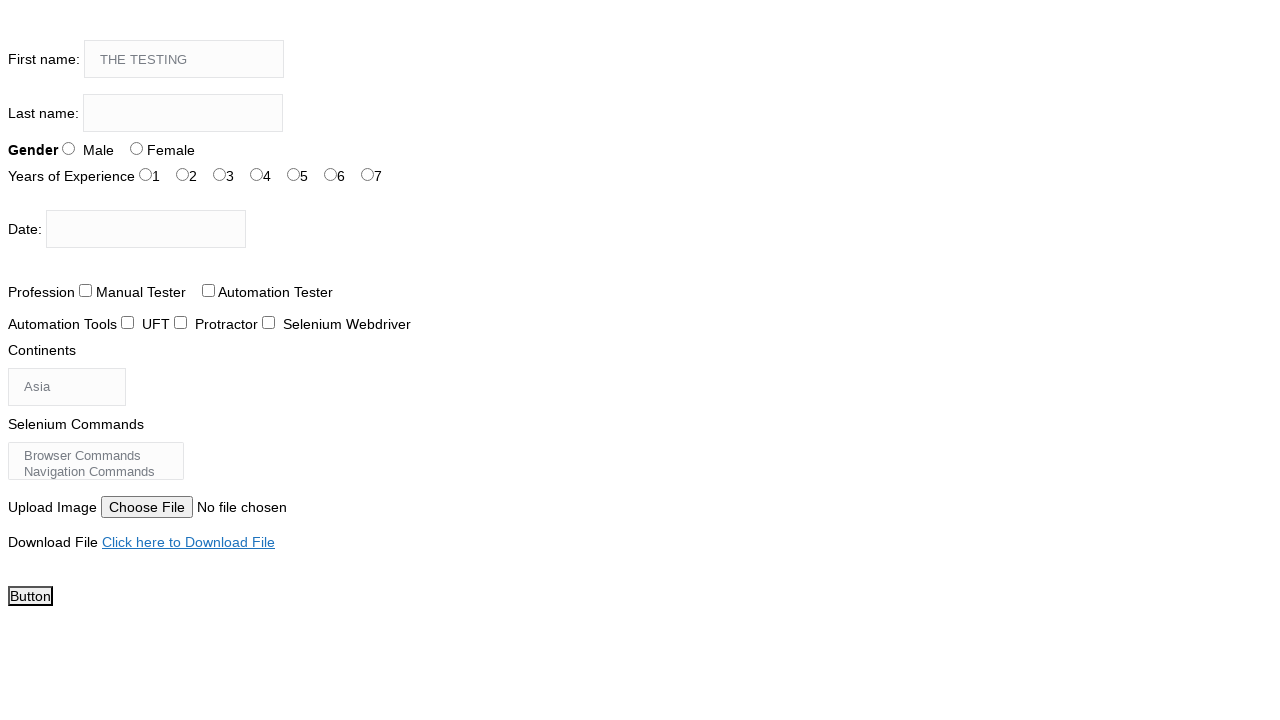

Pressed Shift+Space in firstname field on input[name='firstname']
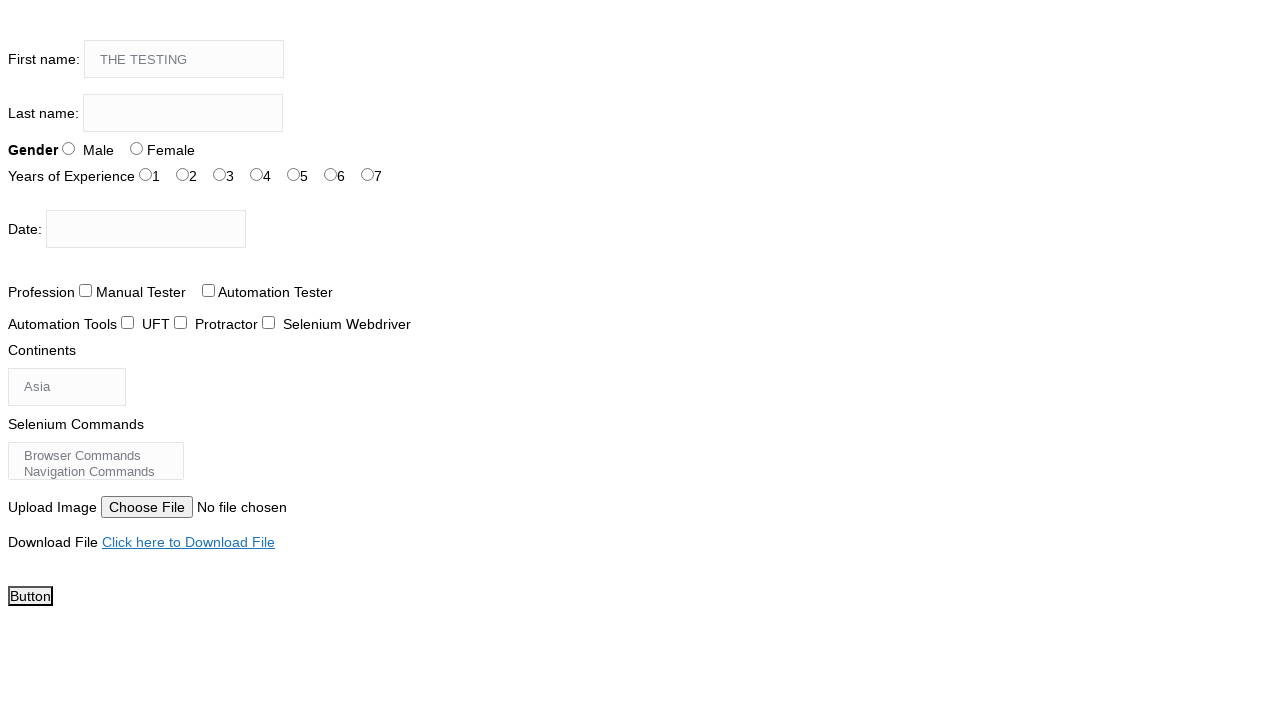

Pressed Shift+A in firstname field on input[name='firstname']
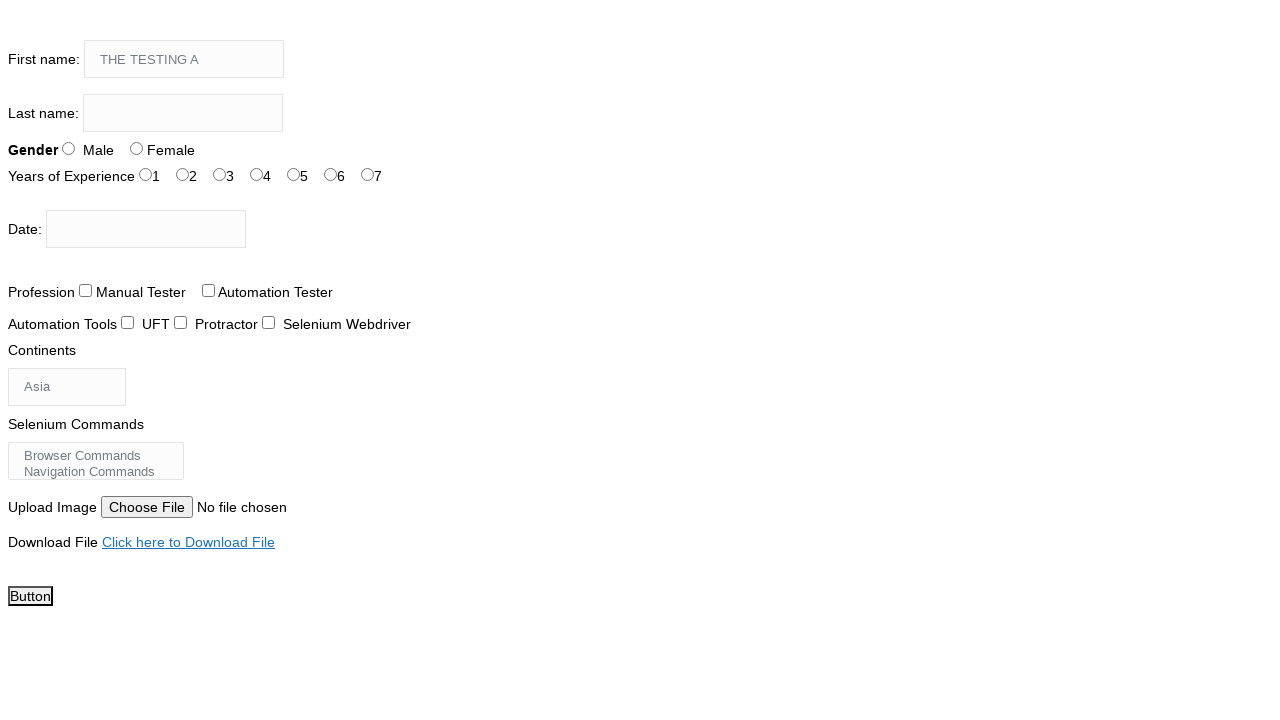

Pressed Shift+C in firstname field on input[name='firstname']
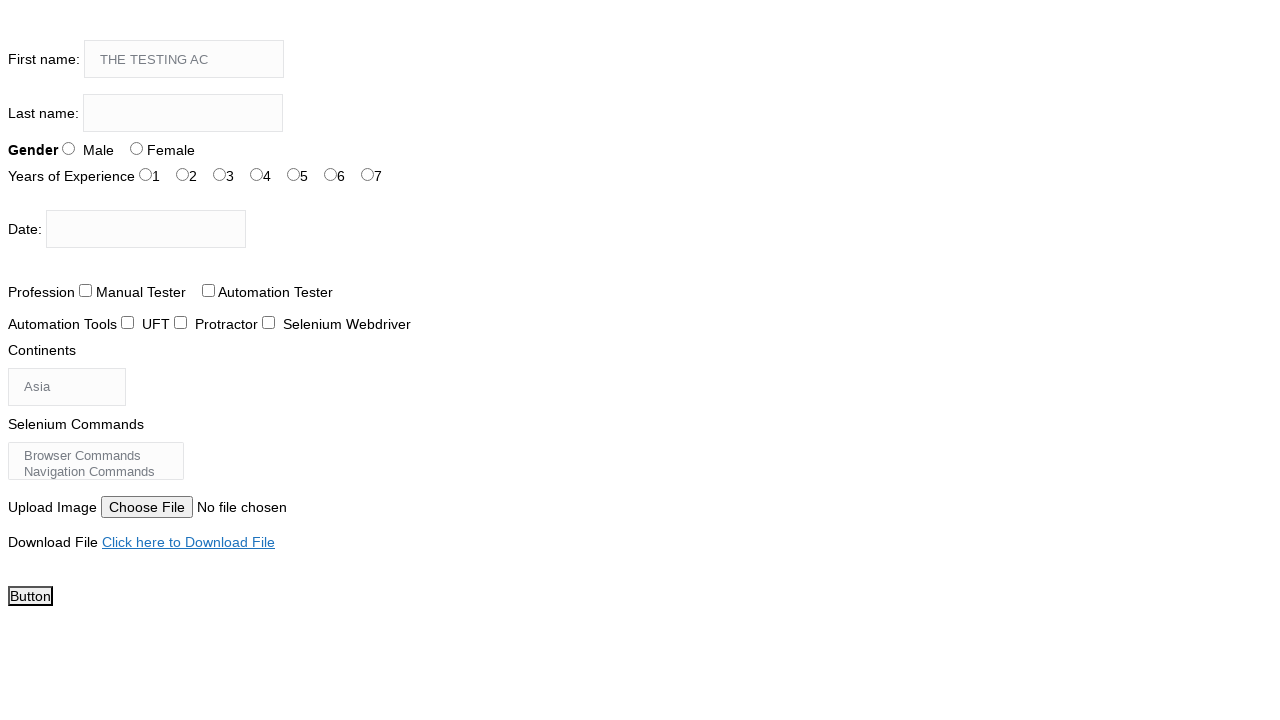

Pressed Shift+A in firstname field on input[name='firstname']
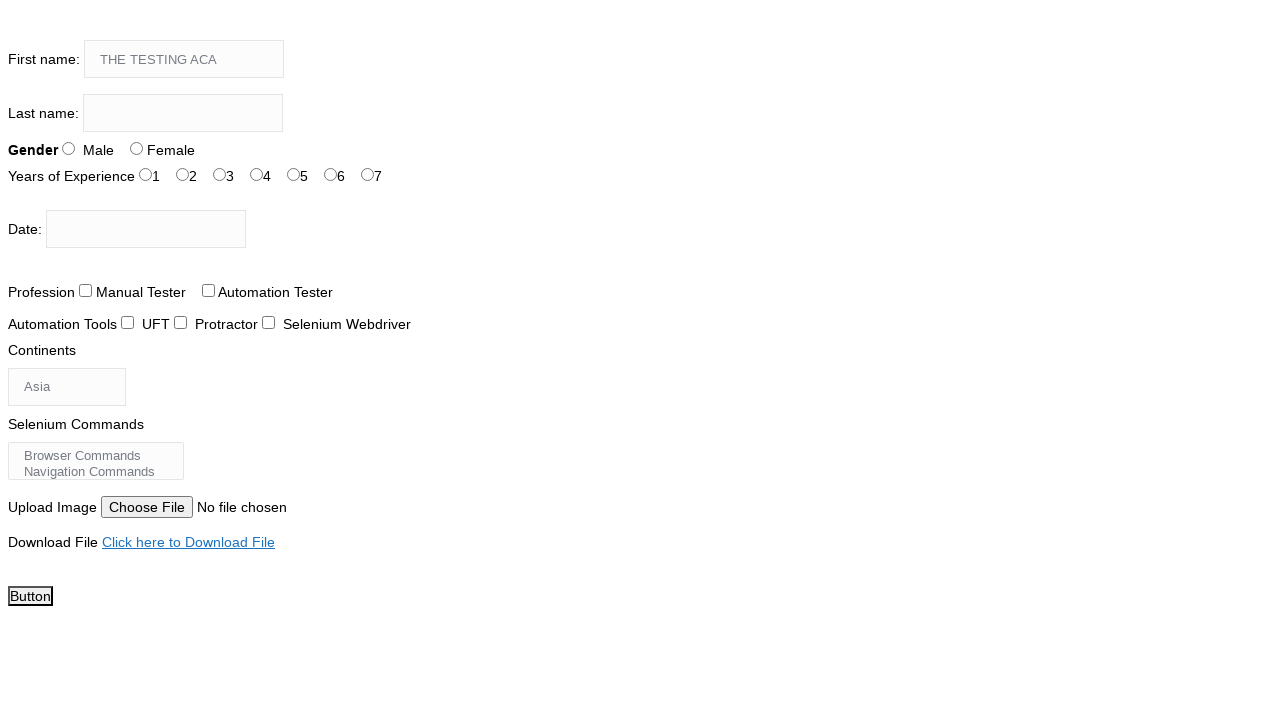

Pressed Shift+D in firstname field on input[name='firstname']
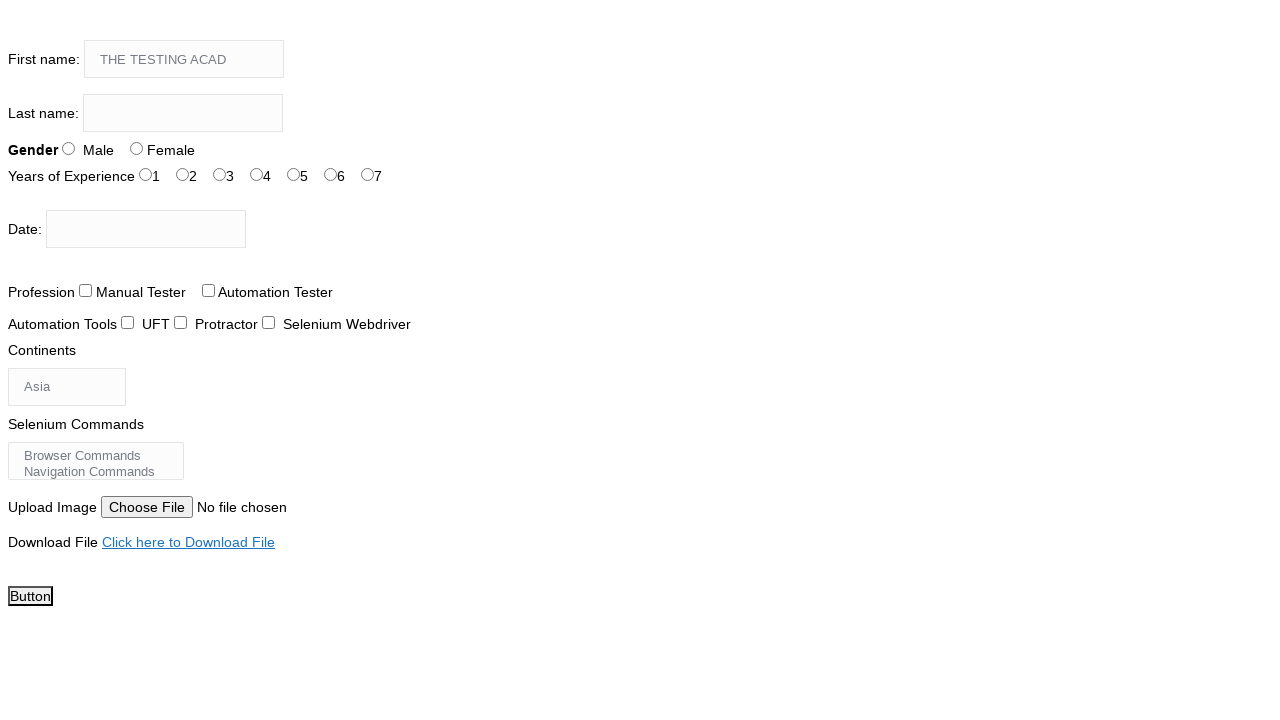

Pressed Shift+E in firstname field on input[name='firstname']
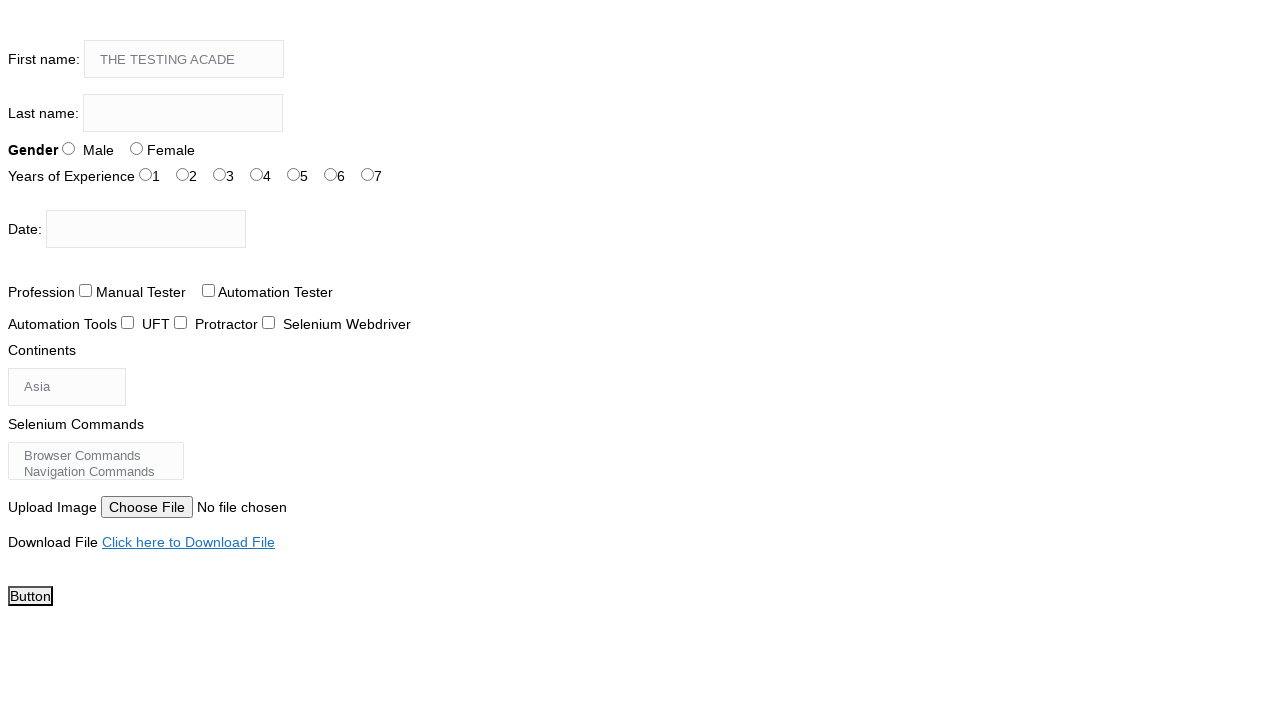

Pressed Shift+M in firstname field on input[name='firstname']
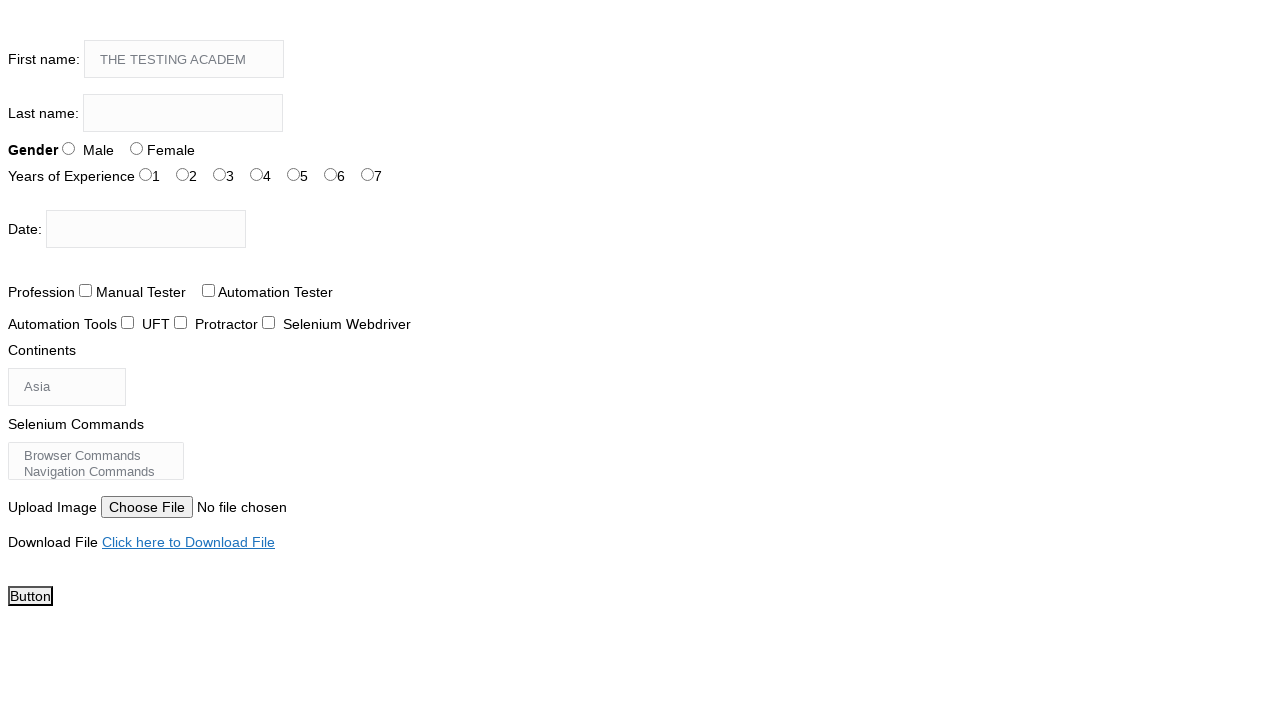

Pressed Shift+Y in firstname field, completing 'THE TESTING ACADEMY' on input[name='firstname']
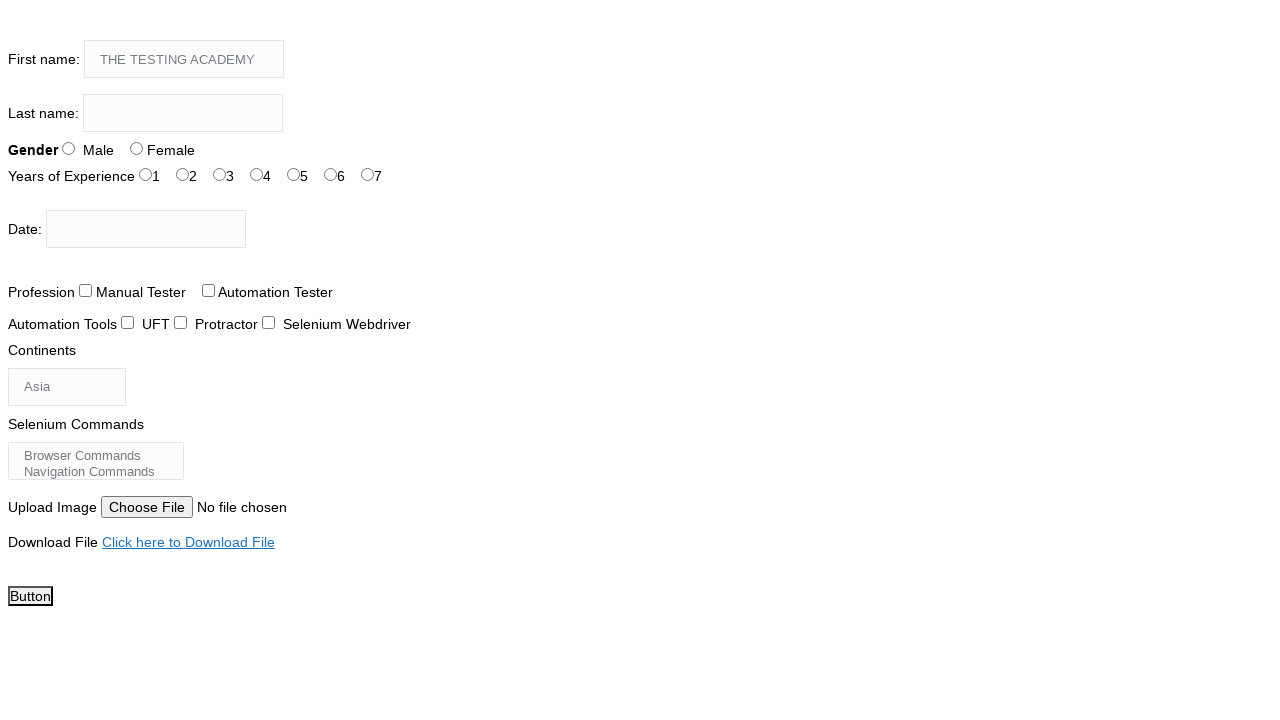

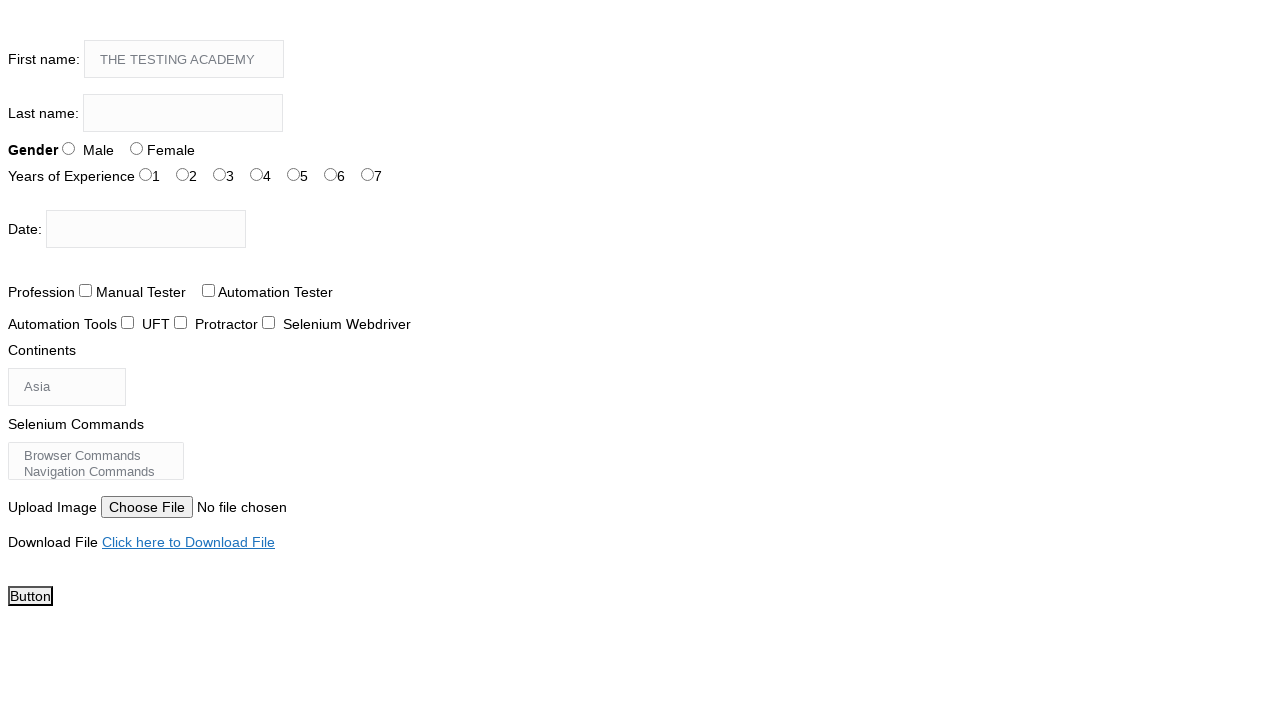